Tests interaction with a dynamically enabled button on the DemoQA dynamic properties page

Starting URL: https://demoqa.com/dynamic-properties

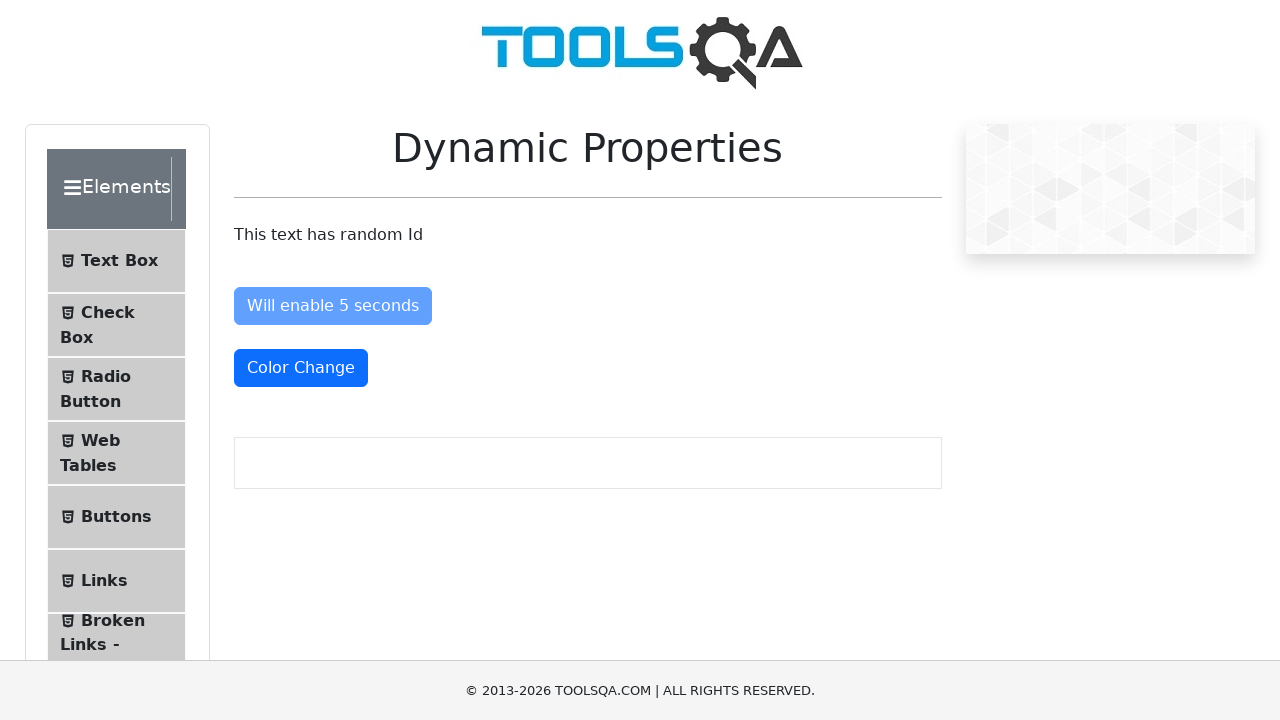

Navigated to DemoQA dynamic properties page
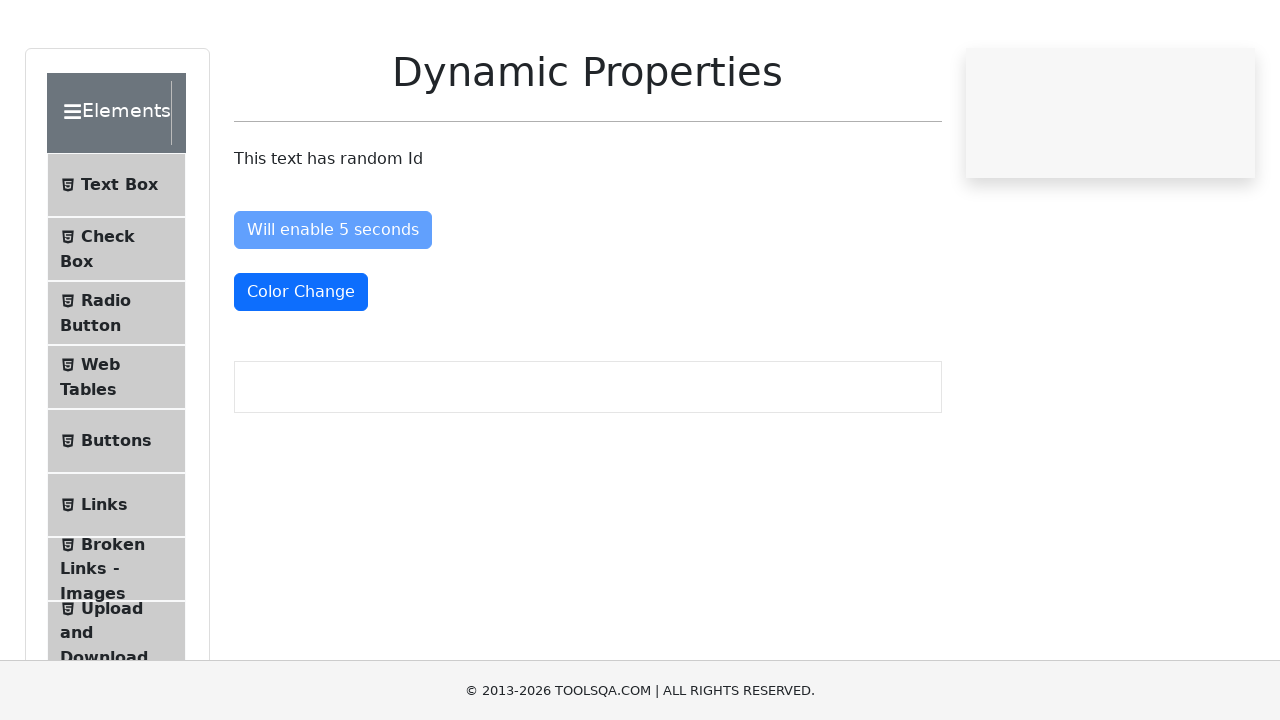

Clicked the dynamically enabled button at (333, 306) on button#enableAfter
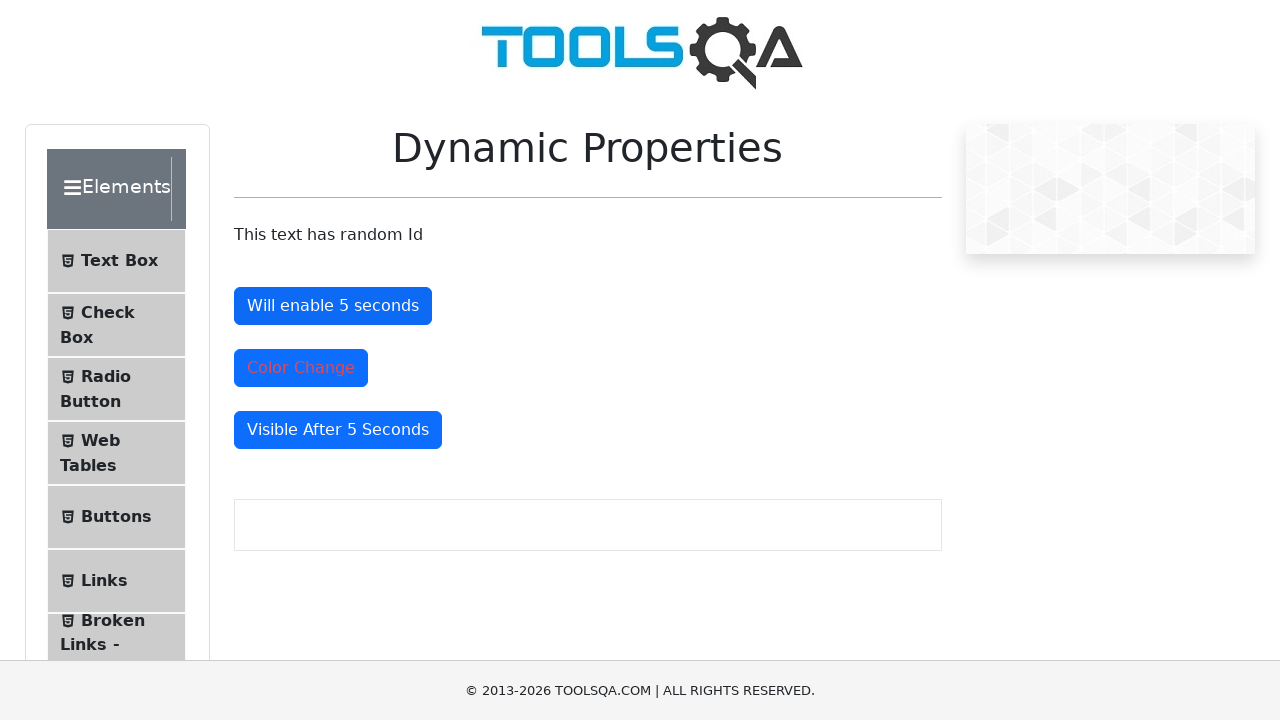

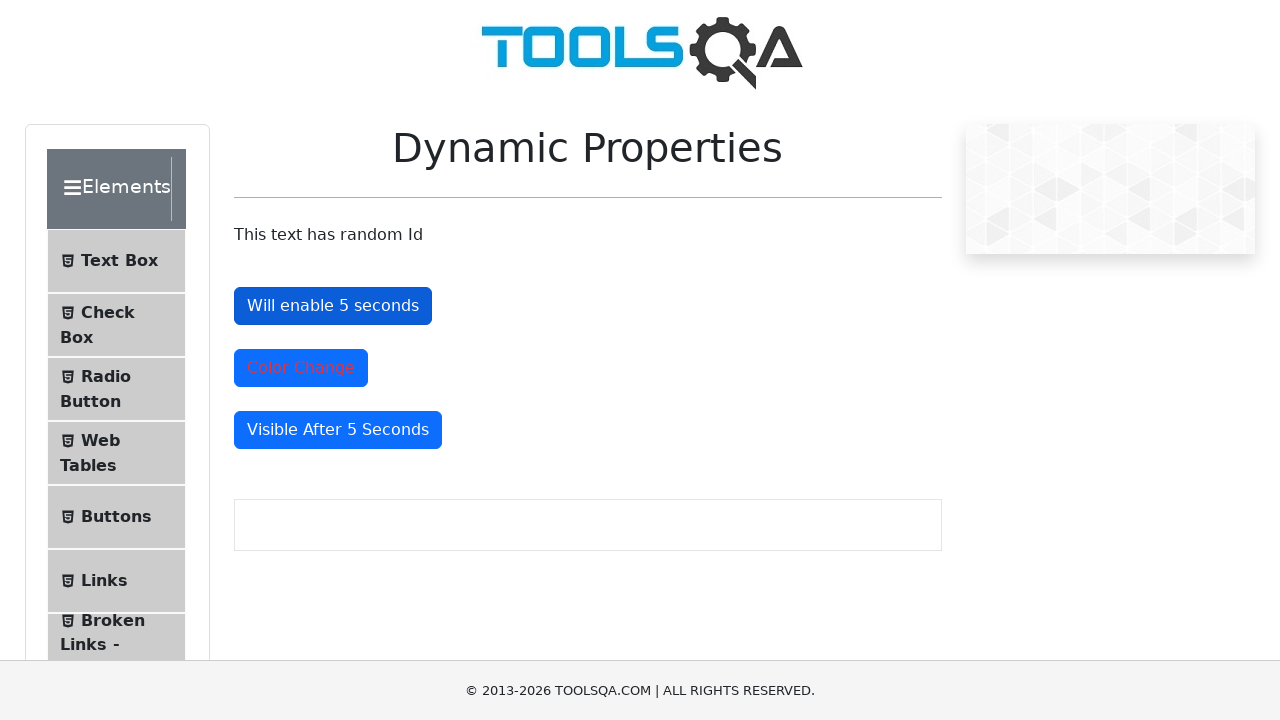